Tests iframe interaction by switching to the iframeResult frame on W3Schools and clicking a button that triggers a JavaScript alert

Starting URL: https://www.w3schools.com/jsref/tryit.asp?filename=tryjsref_alert

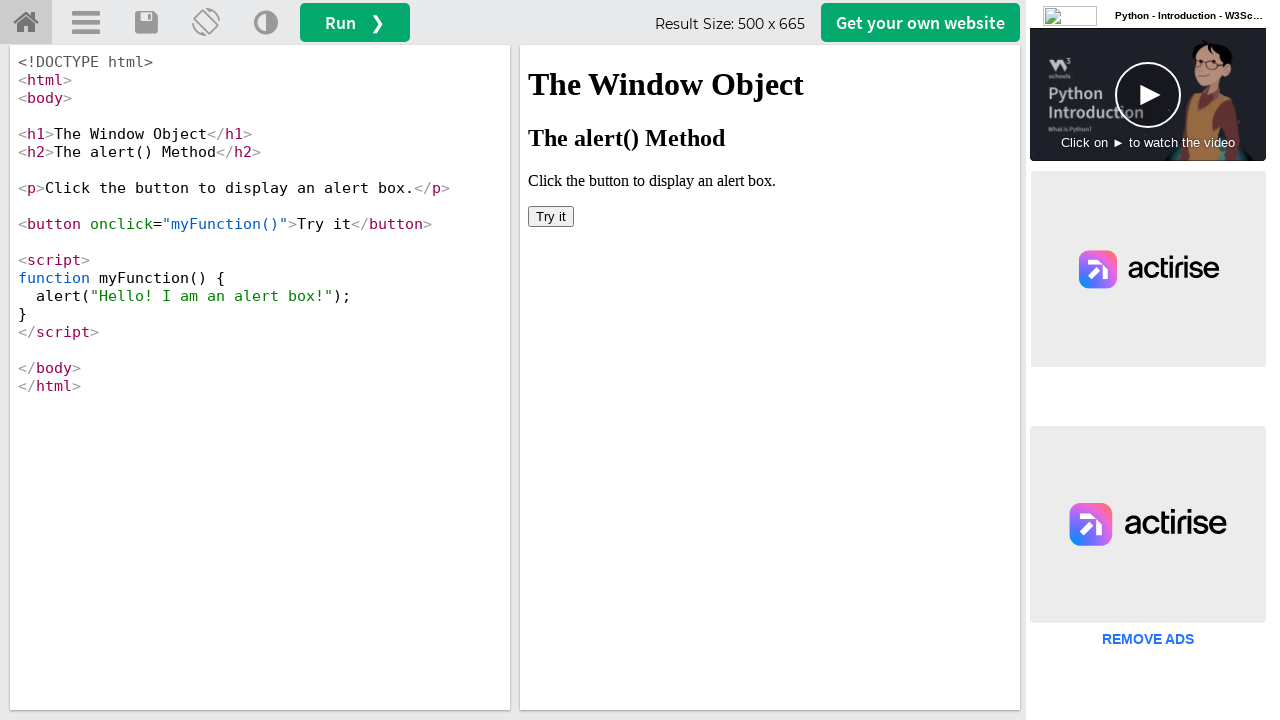

Located the iframeResult frame
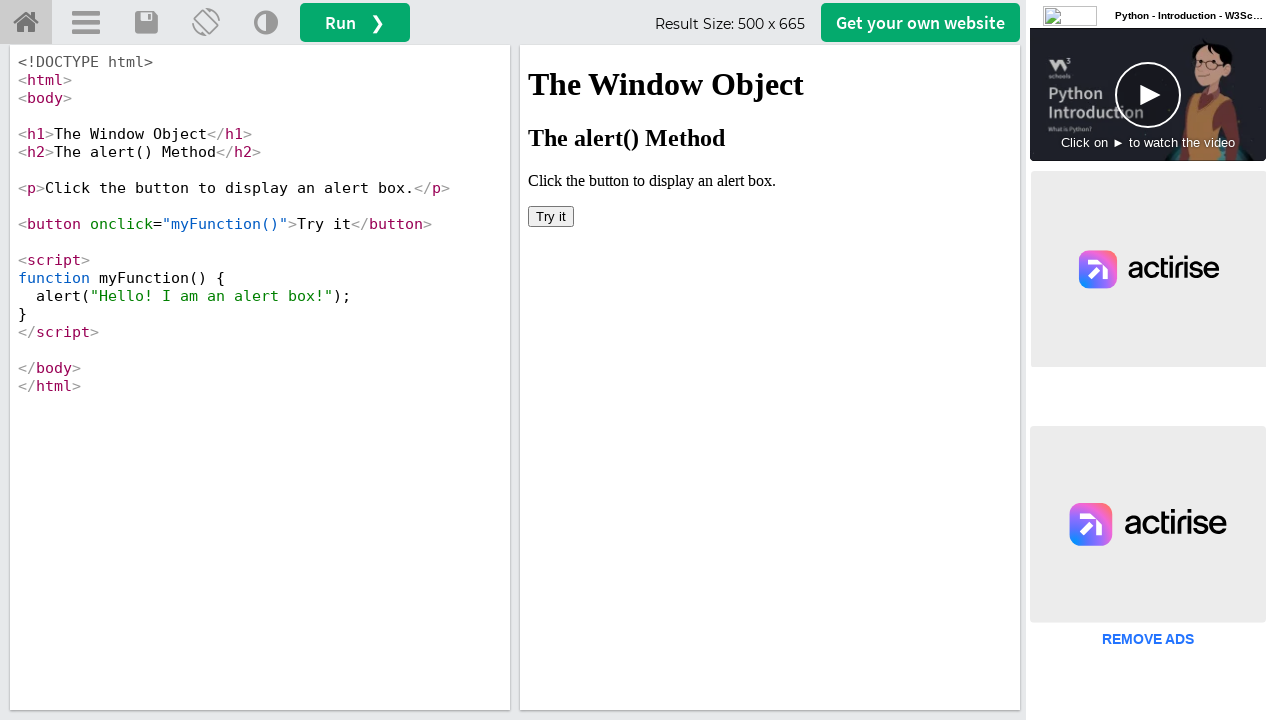

Clicked the button inside the iframe at (551, 216) on #iframeResult >> internal:control=enter-frame >> button
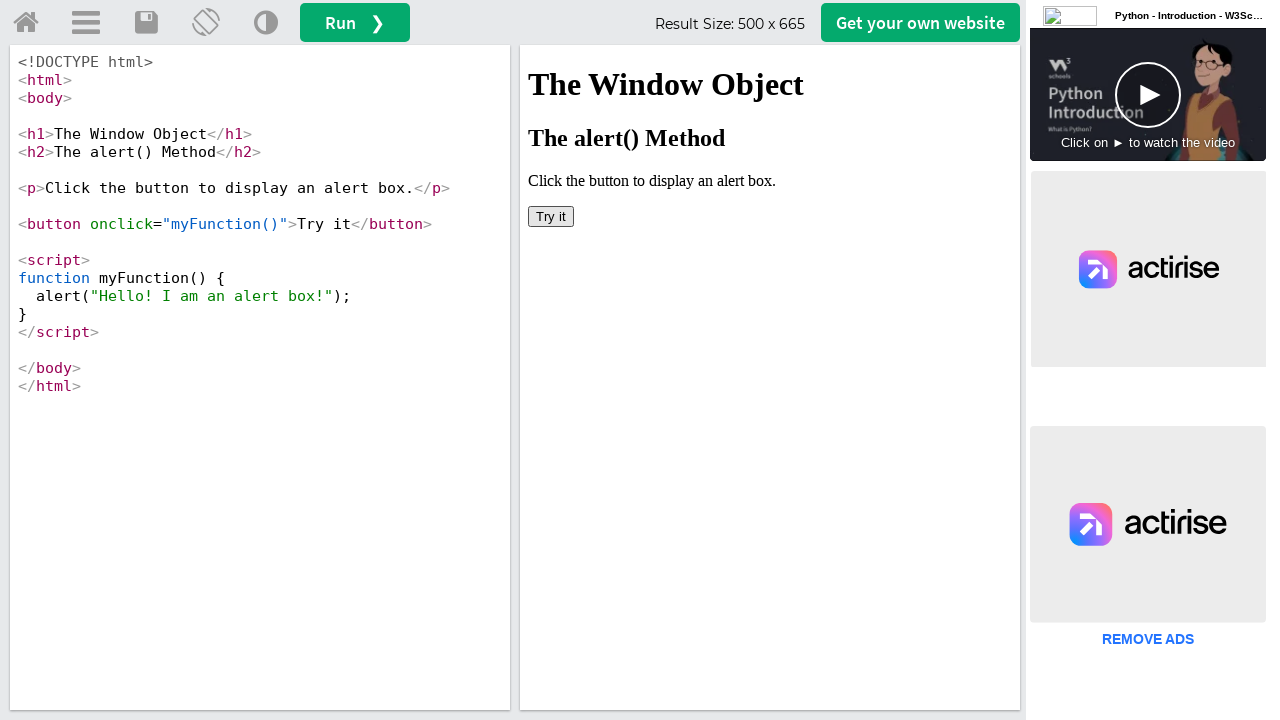

Set up dialog handler to accept alerts
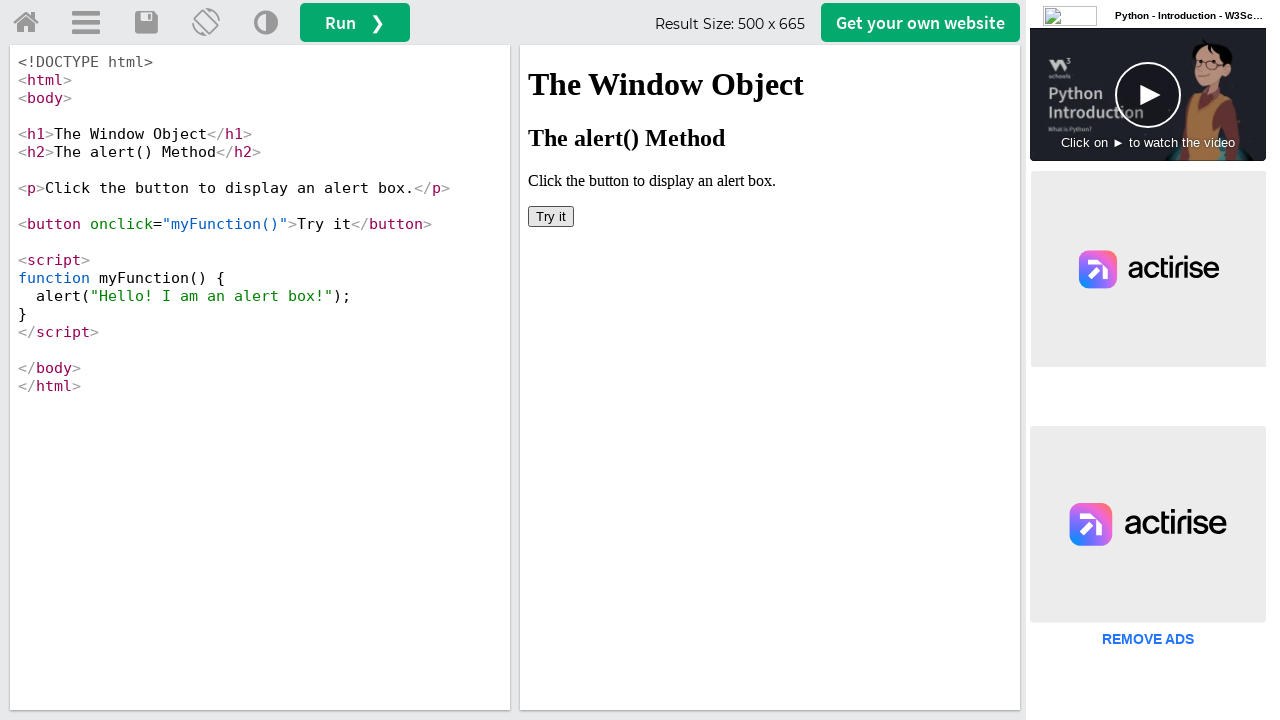

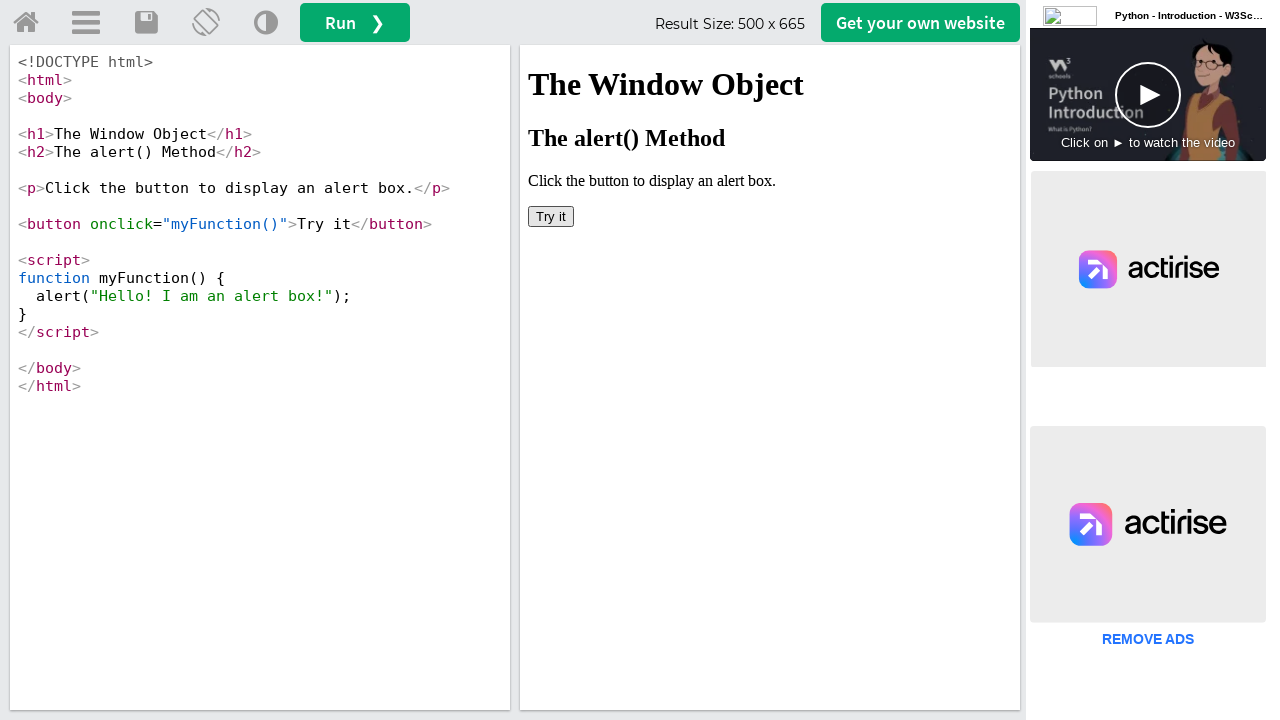